Navigates to OrangeHRM demo login page and verifies that links are present on the page

Starting URL: https://opensource-demo.orangehrmlive.com/web/index.php/auth/login

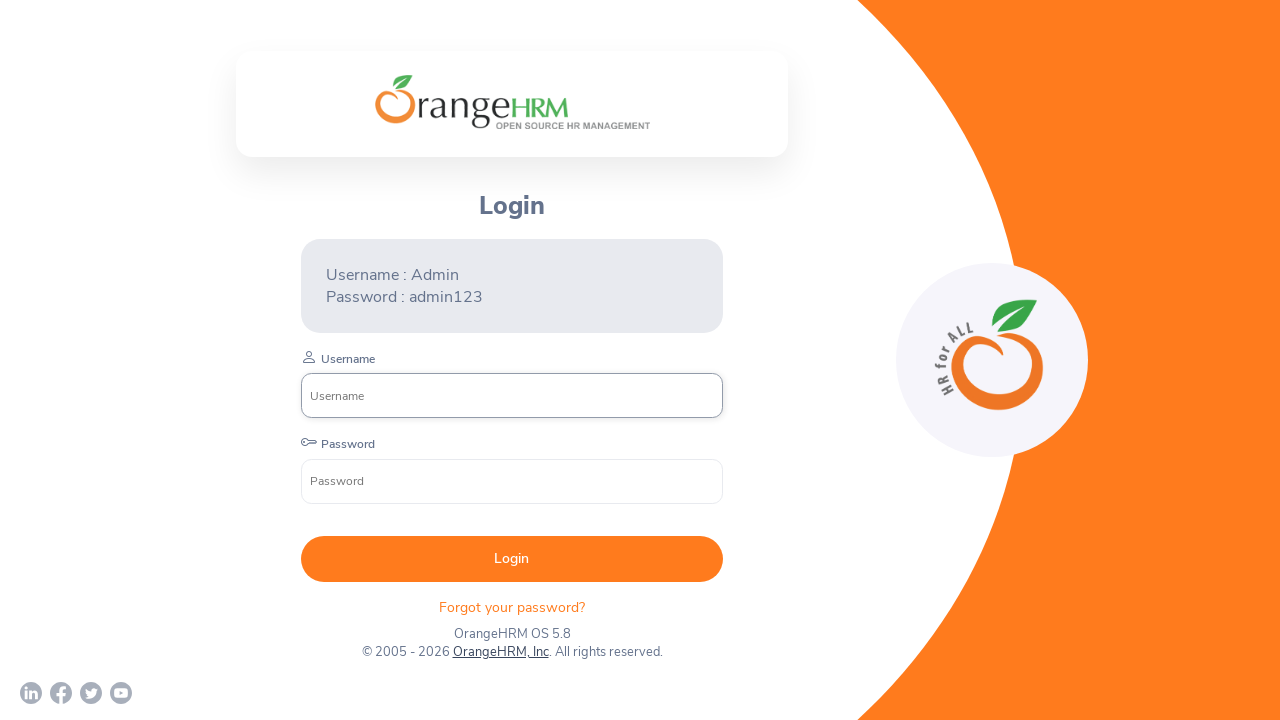

Navigated to OrangeHRM demo login page
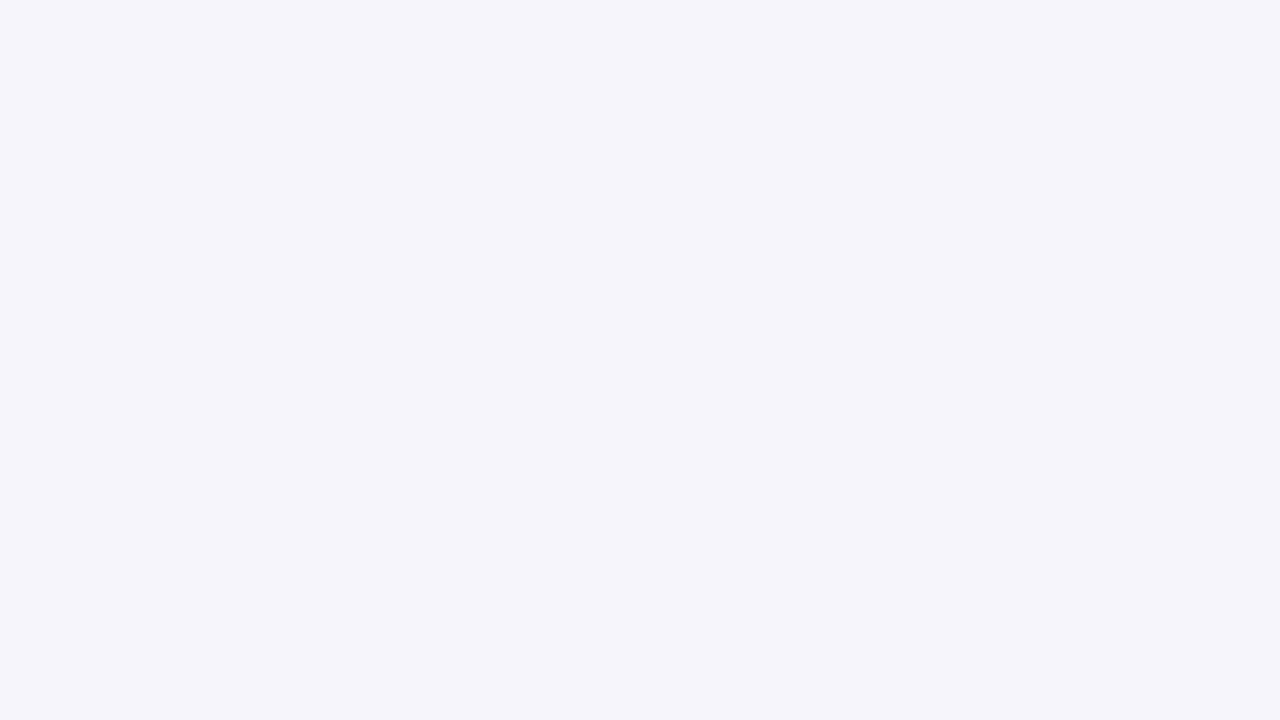

Verified that links are present on the page
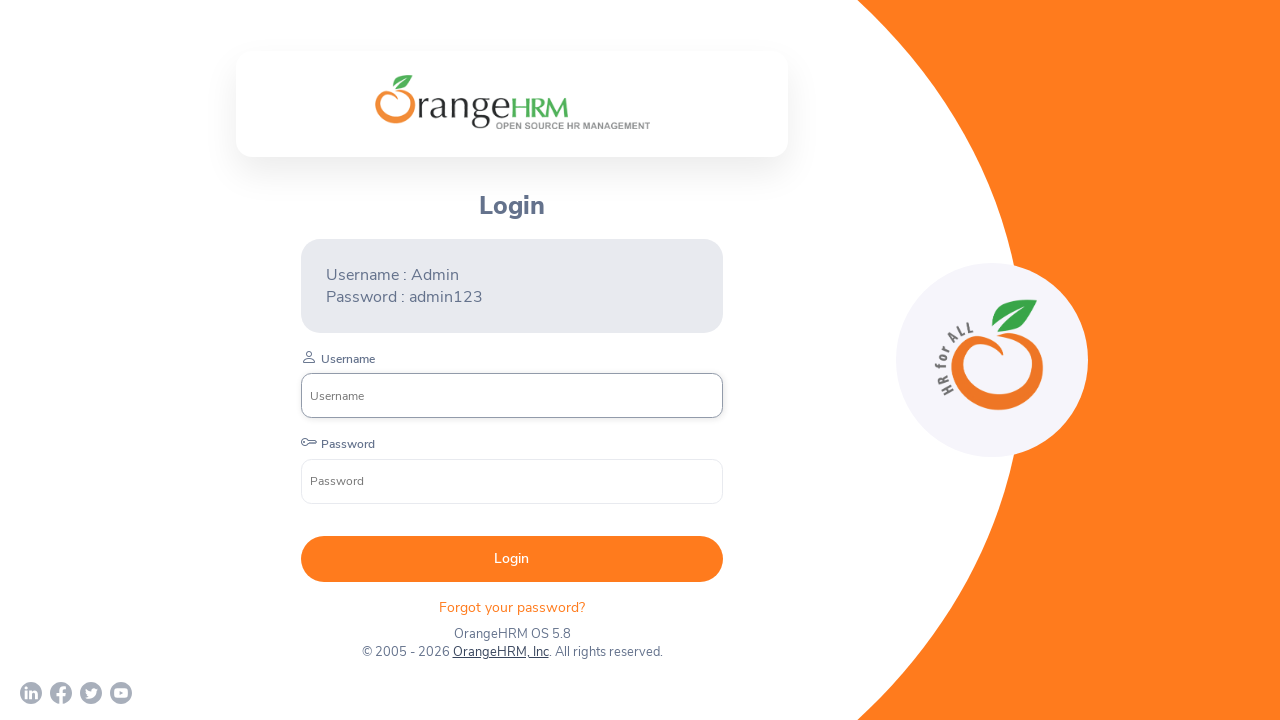

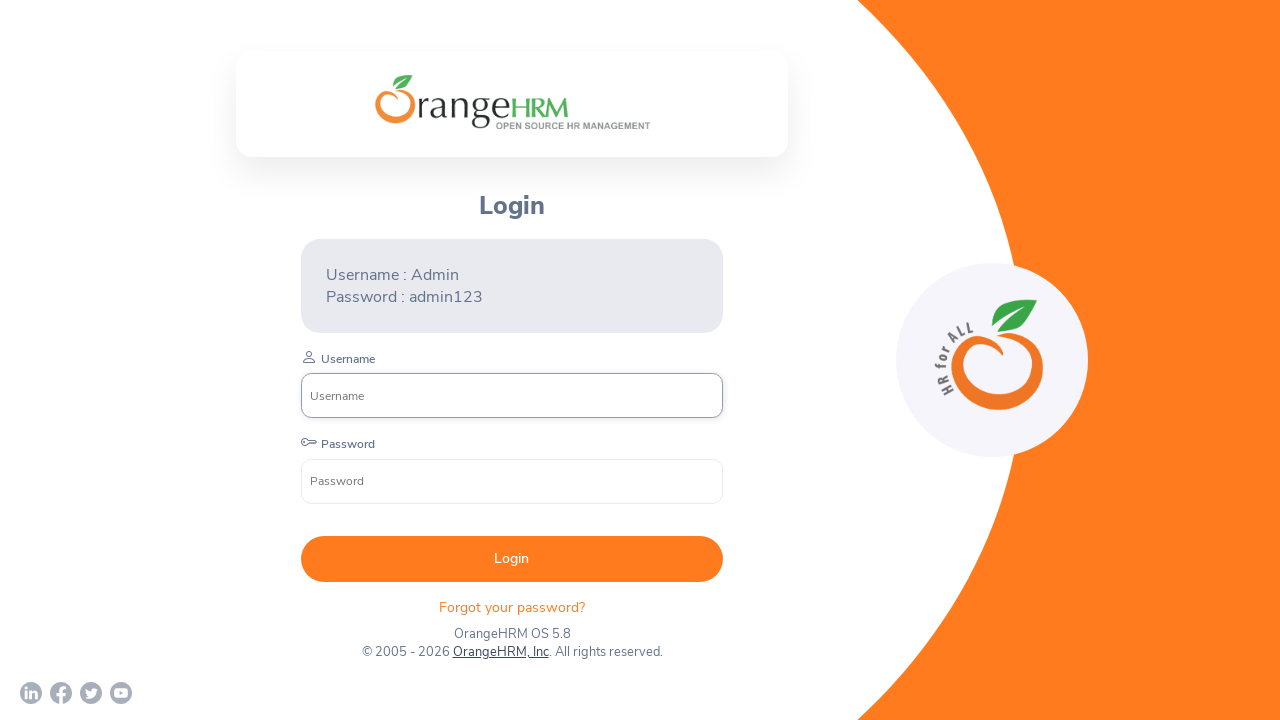